Tests that the Clear completed button displays correct text when items are completed

Starting URL: https://demo.playwright.dev/todomvc

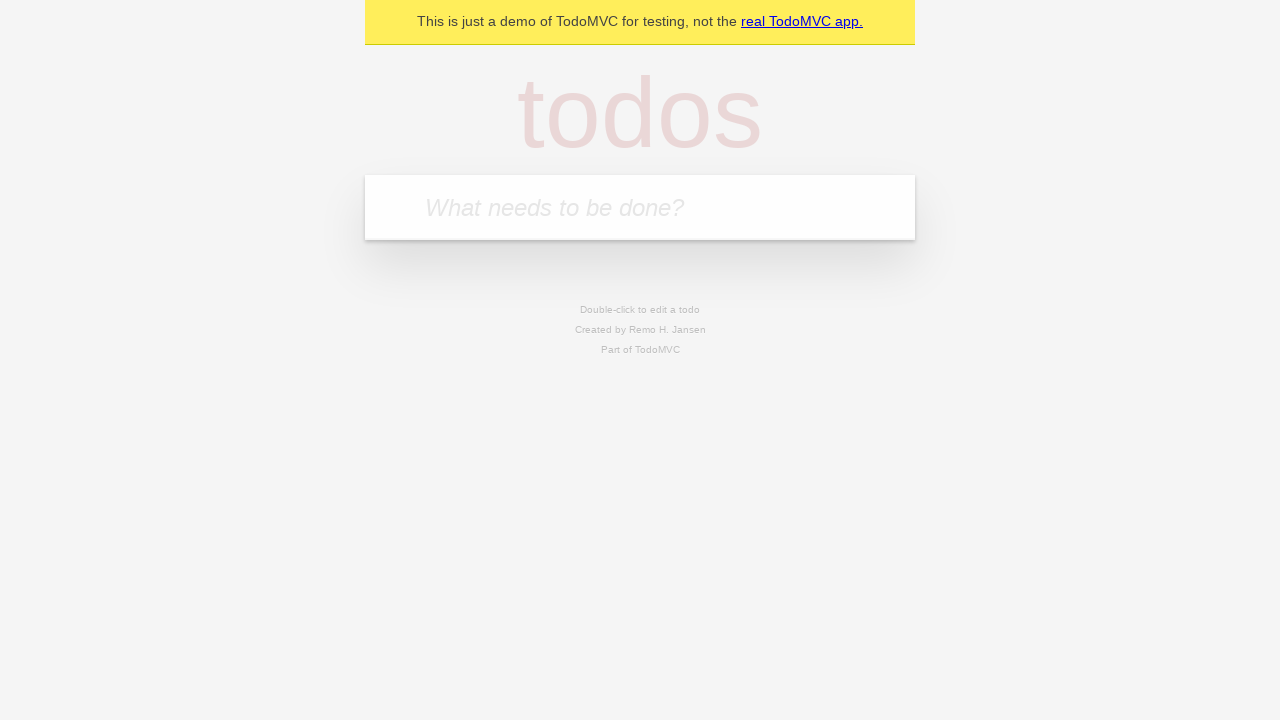

Located the todo input field
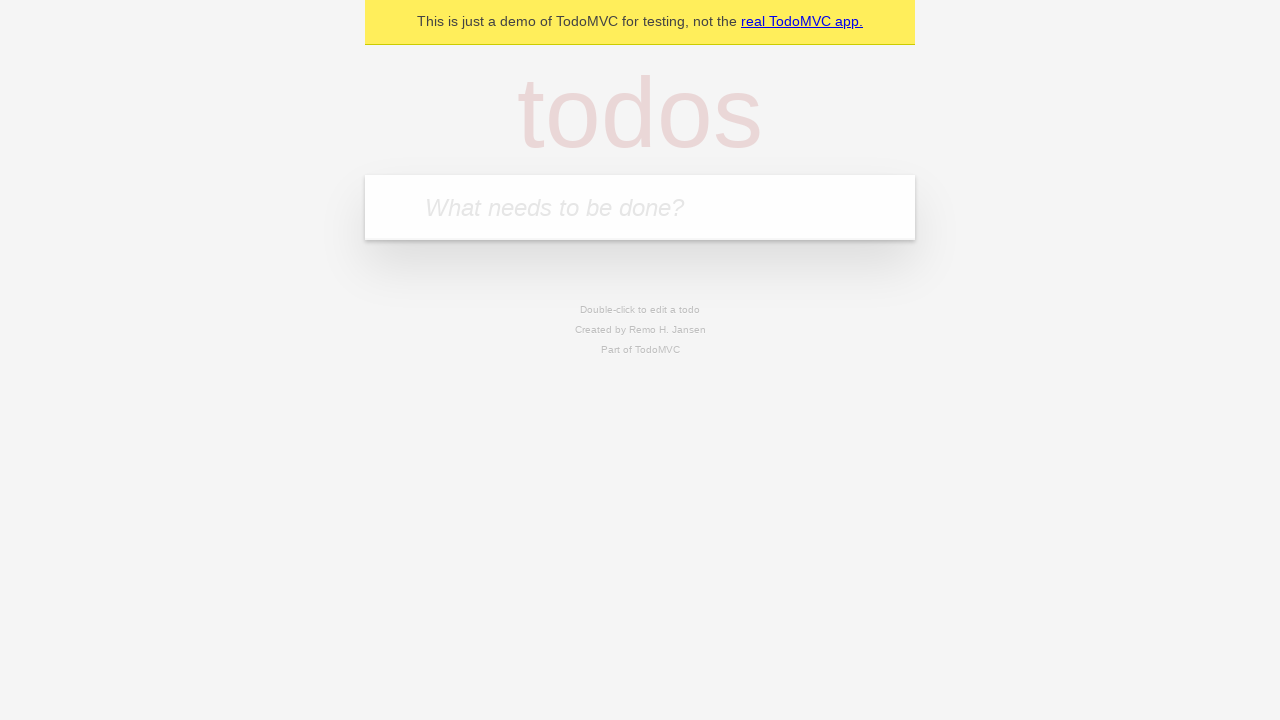

Filled todo input with 'buy some cheese' on internal:attr=[placeholder="What needs to be done?"i]
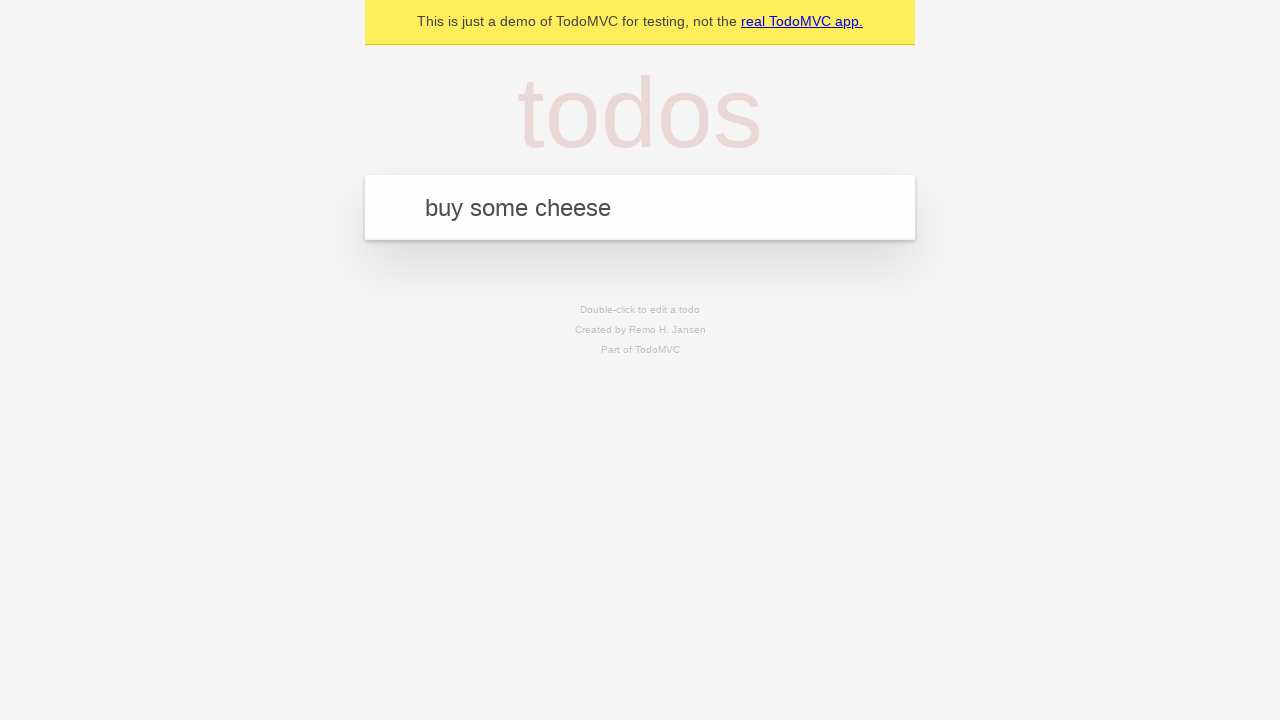

Pressed Enter to create first todo on internal:attr=[placeholder="What needs to be done?"i]
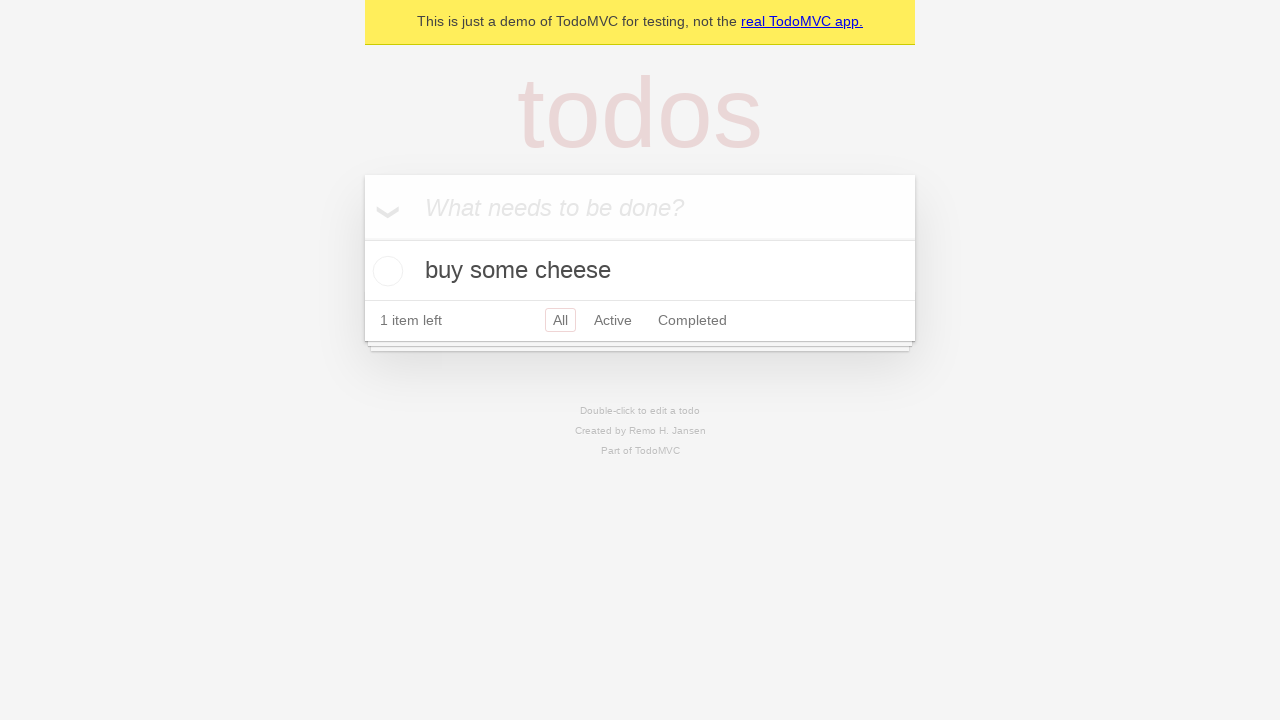

Filled todo input with 'feed the cat' on internal:attr=[placeholder="What needs to be done?"i]
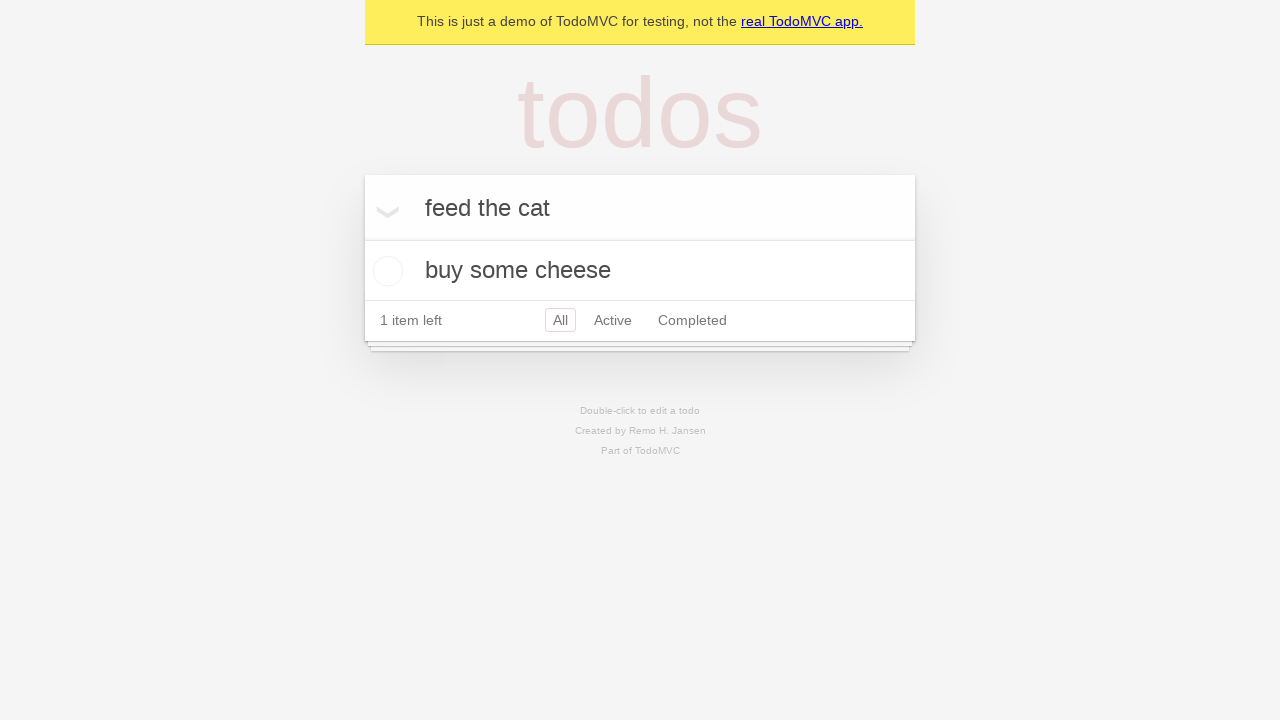

Pressed Enter to create second todo on internal:attr=[placeholder="What needs to be done?"i]
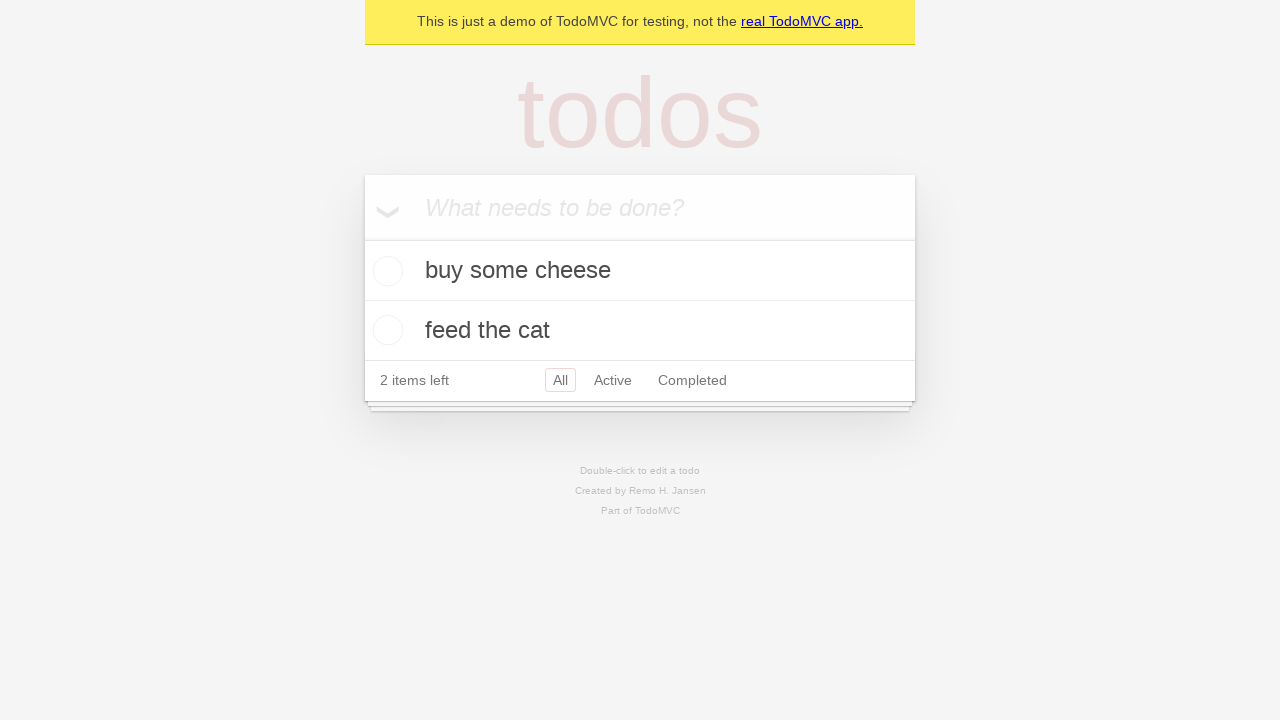

Filled todo input with 'book a doctors appointment' on internal:attr=[placeholder="What needs to be done?"i]
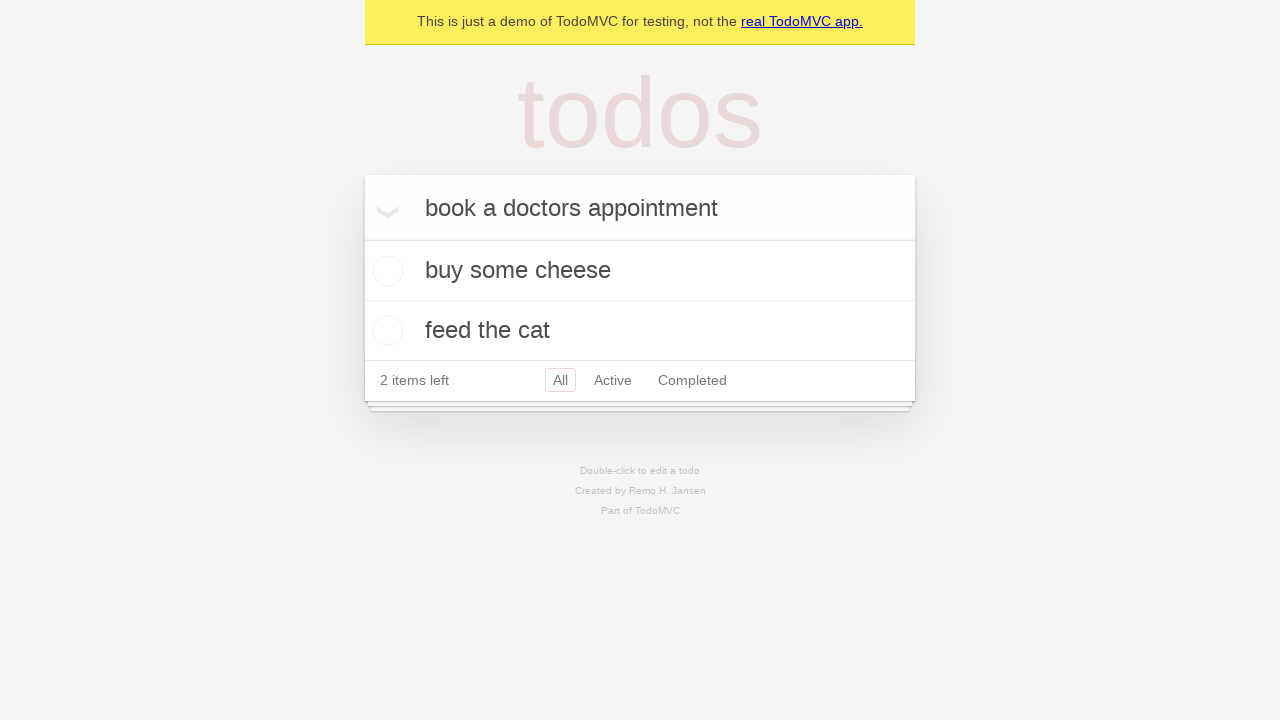

Pressed Enter to create third todo on internal:attr=[placeholder="What needs to be done?"i]
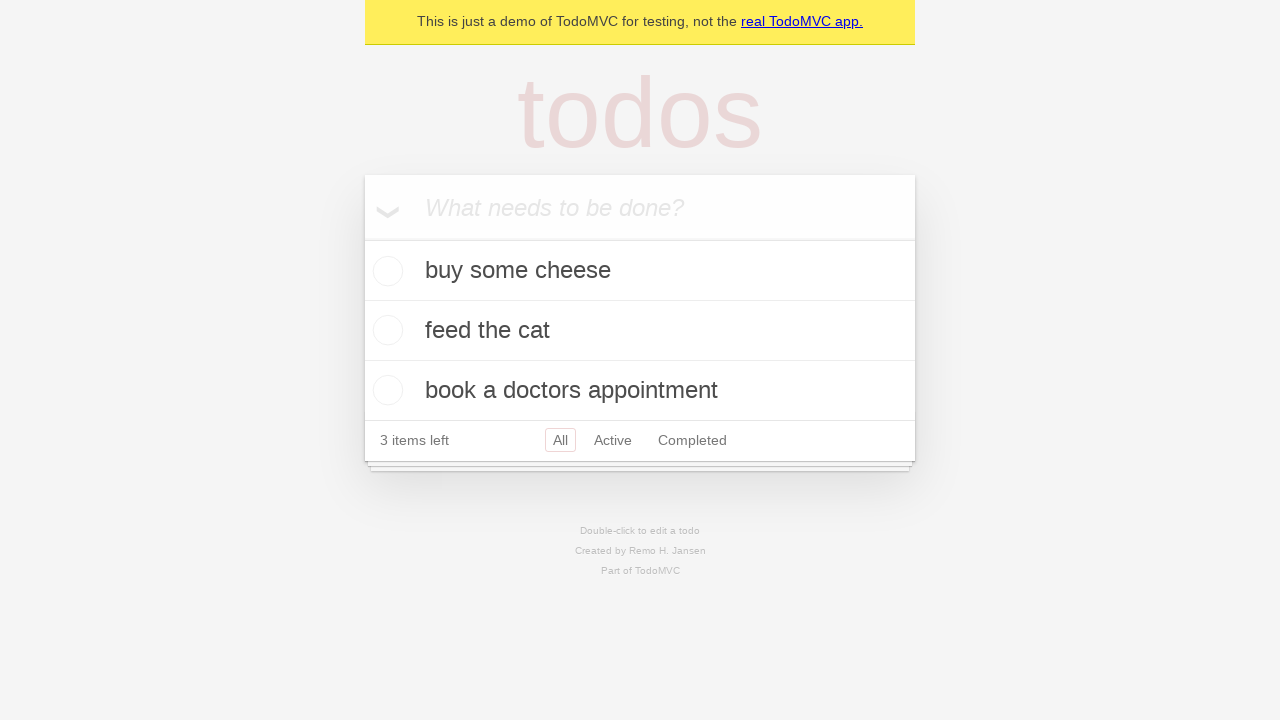

Checked the first todo item at (385, 271) on .todo-list li .toggle >> nth=0
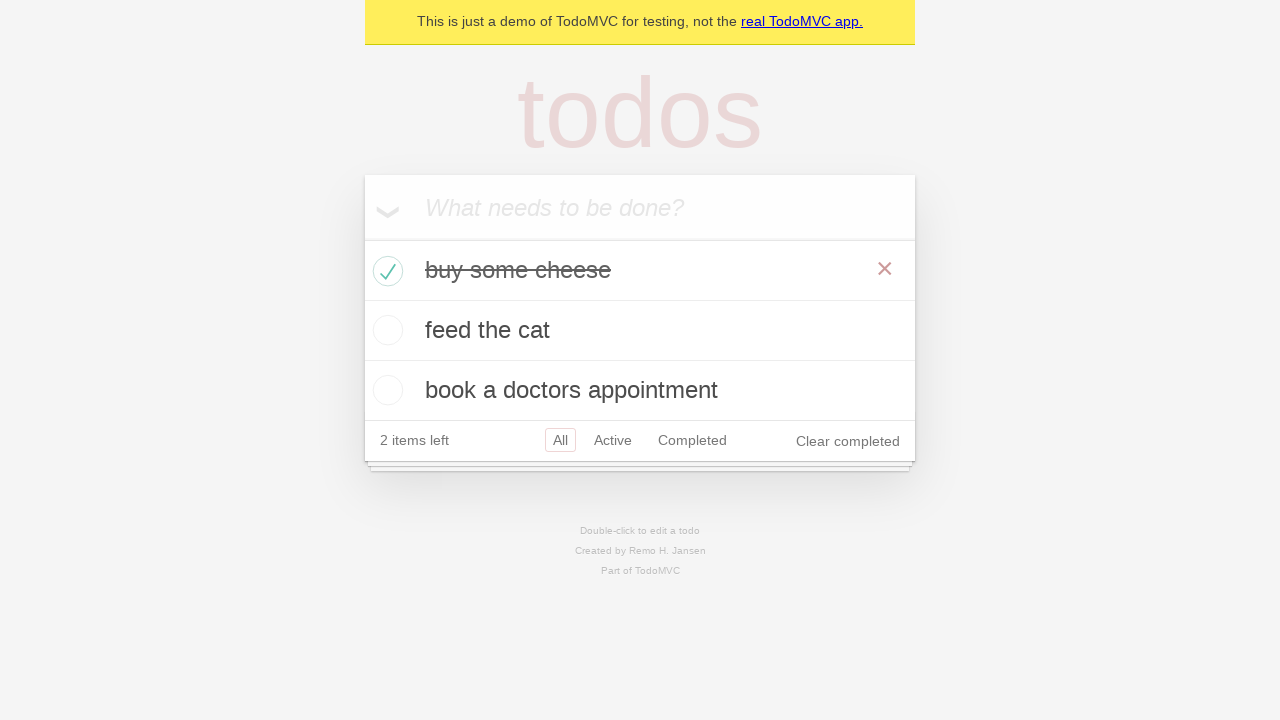

Clear completed button appeared after marking todo as complete
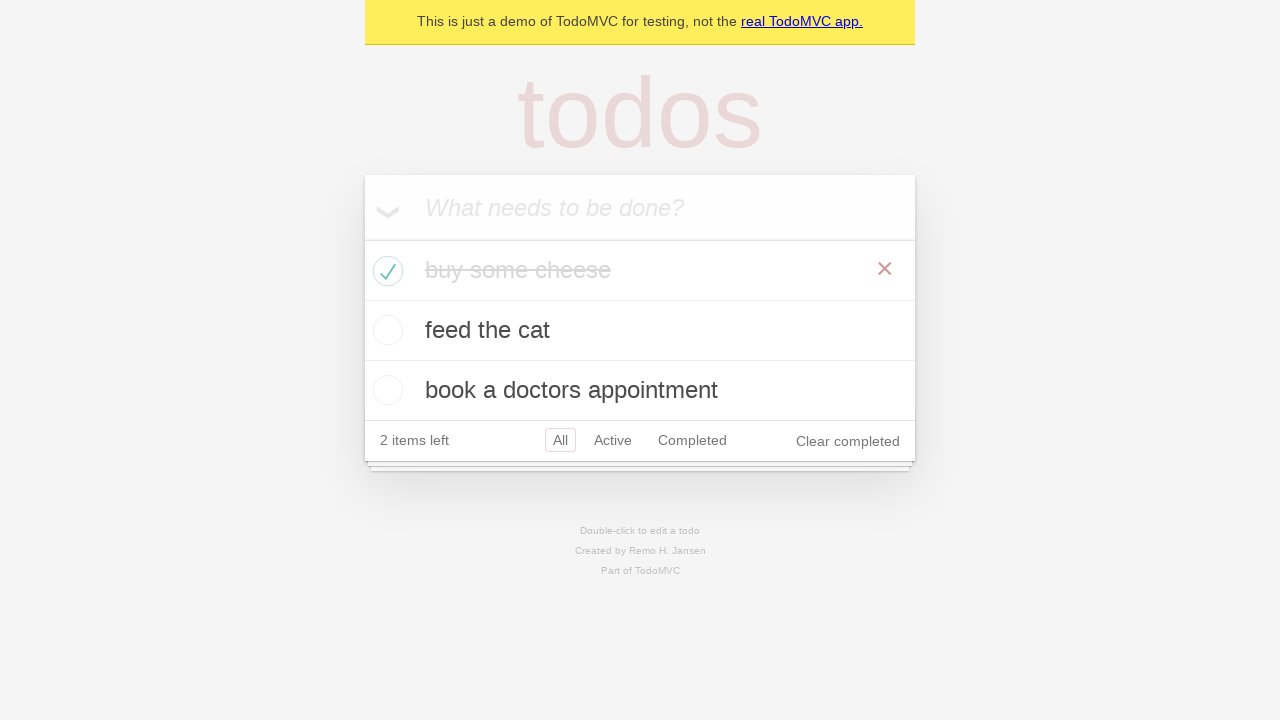

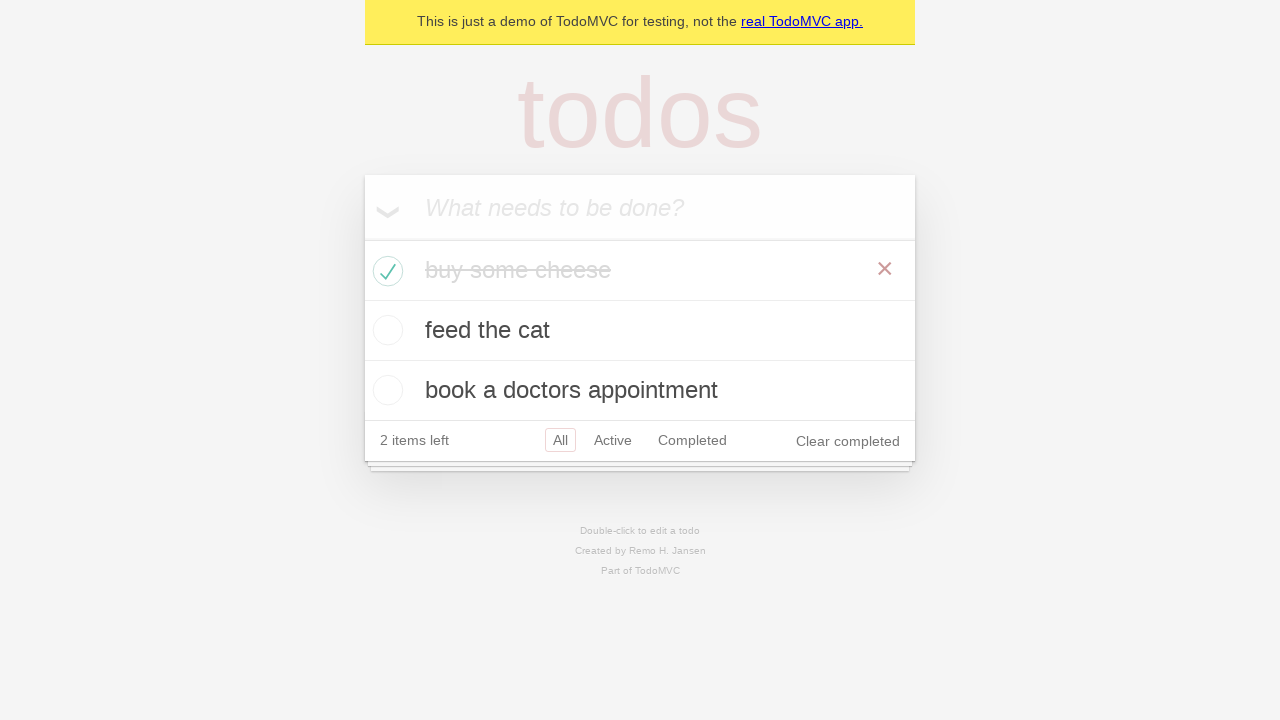